Tests JavaScript prompt alert handling by clicking a button to trigger a prompt dialog, entering text into it, accepting the alert, and verifying the result message is displayed.

Starting URL: https://training-support.net/webelements/alerts

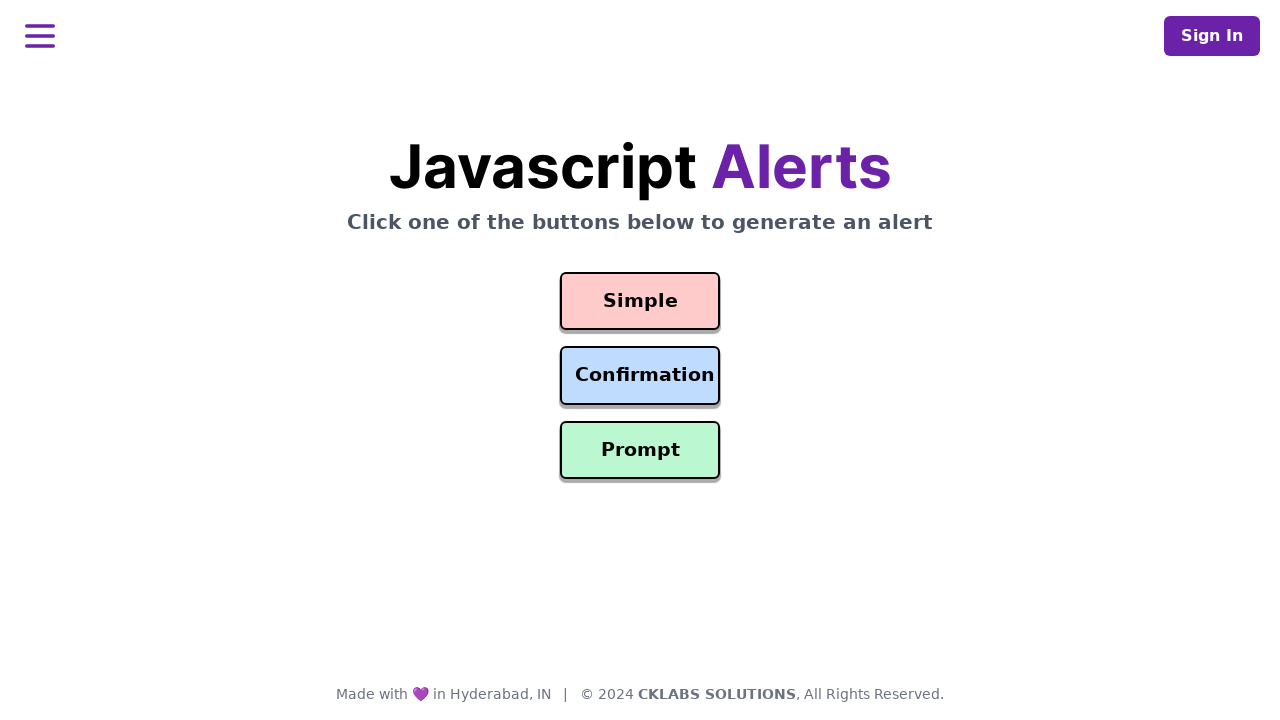

Clicked prompt button to trigger alert dialog at (640, 450) on #prompt
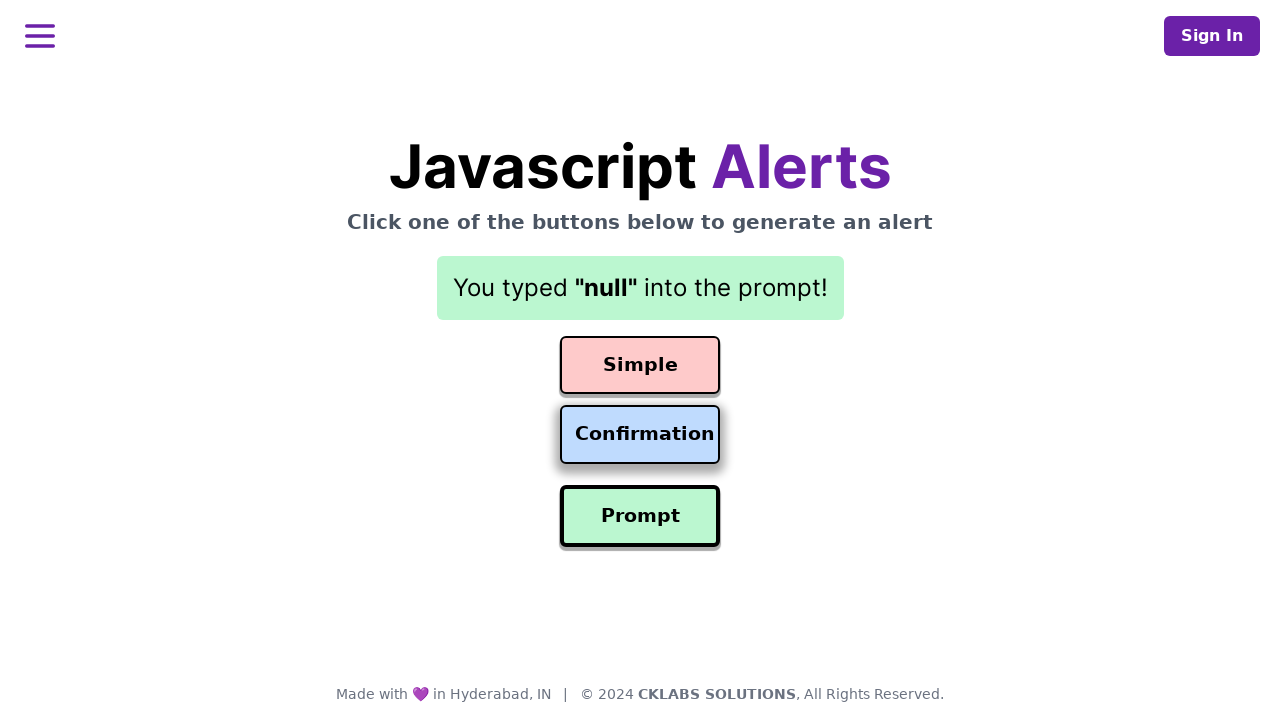

Set up dialog handler to accept prompt with text 'Selenium Testing!'
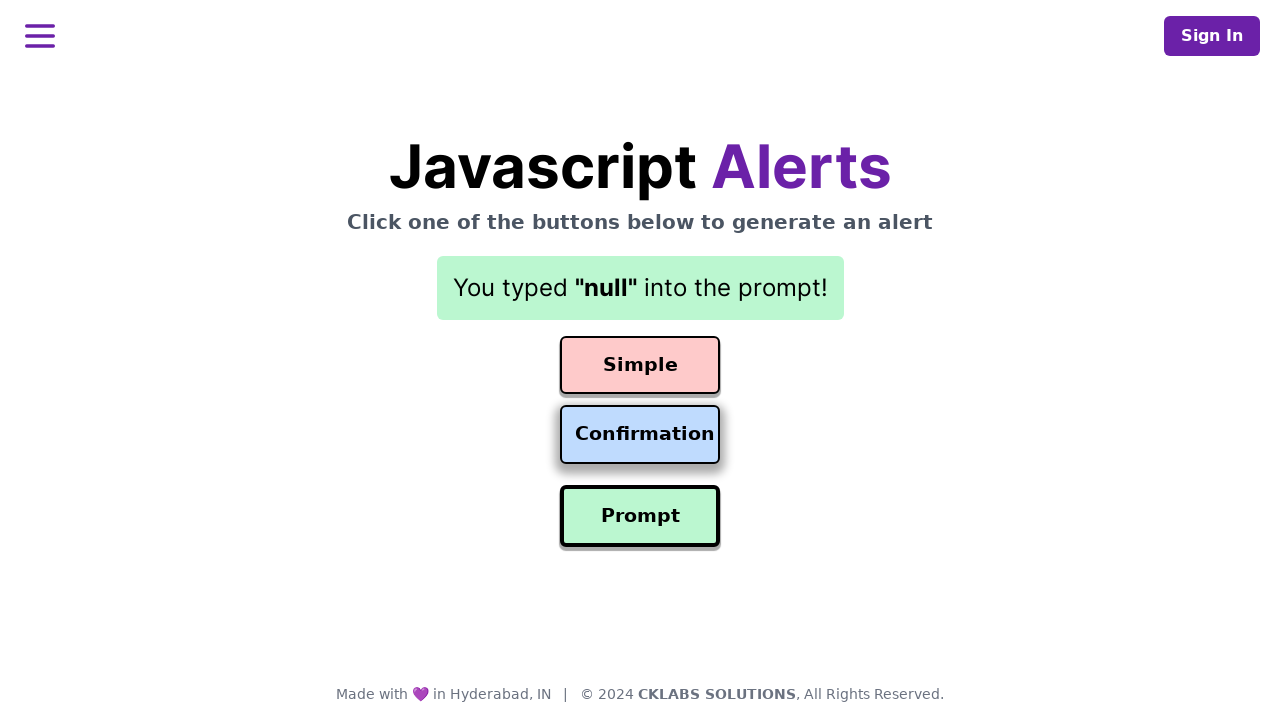

Clicked prompt button again to trigger dialog with handler active at (640, 516) on #prompt
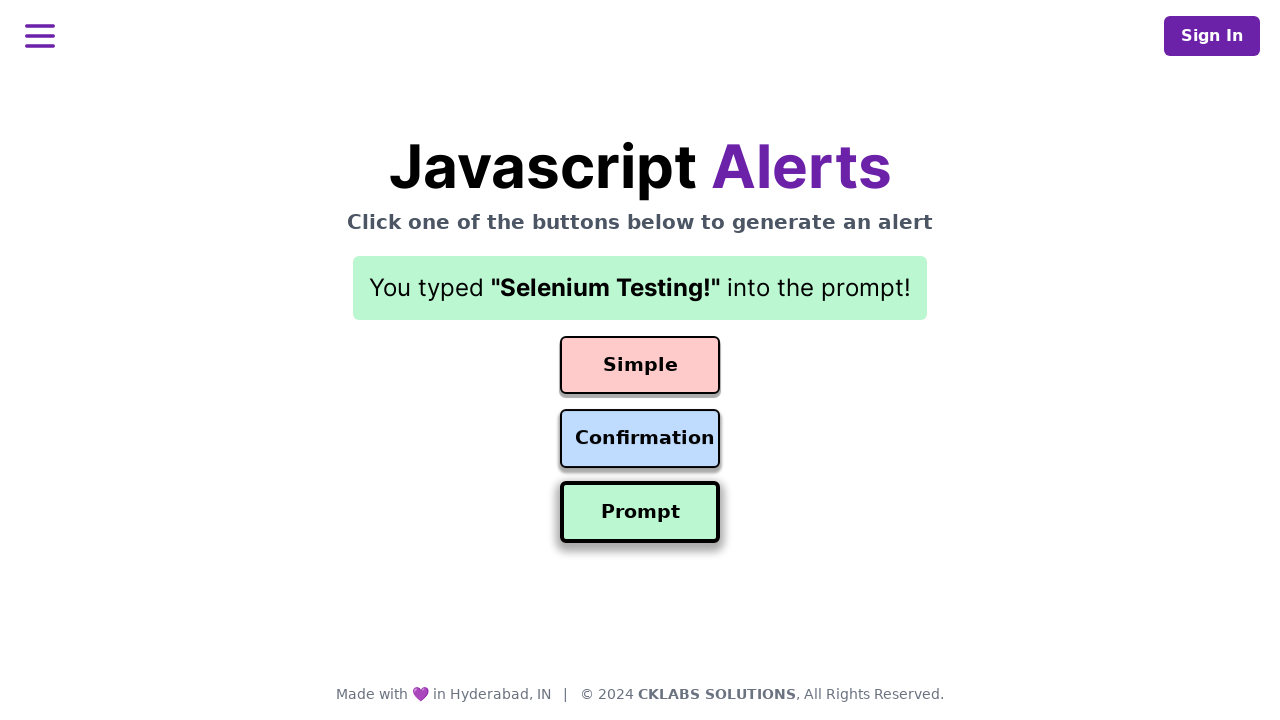

Result message element loaded
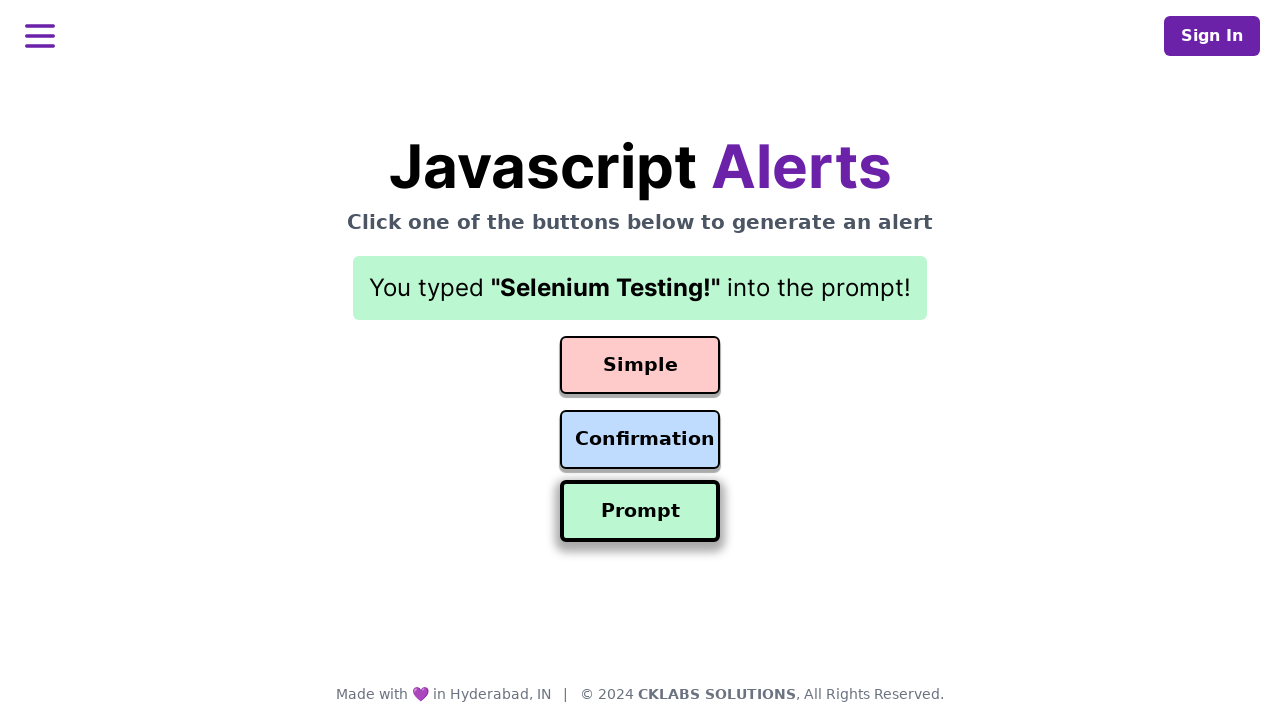

Retrieved result text: You typed "Selenium Testing!" into the prompt!
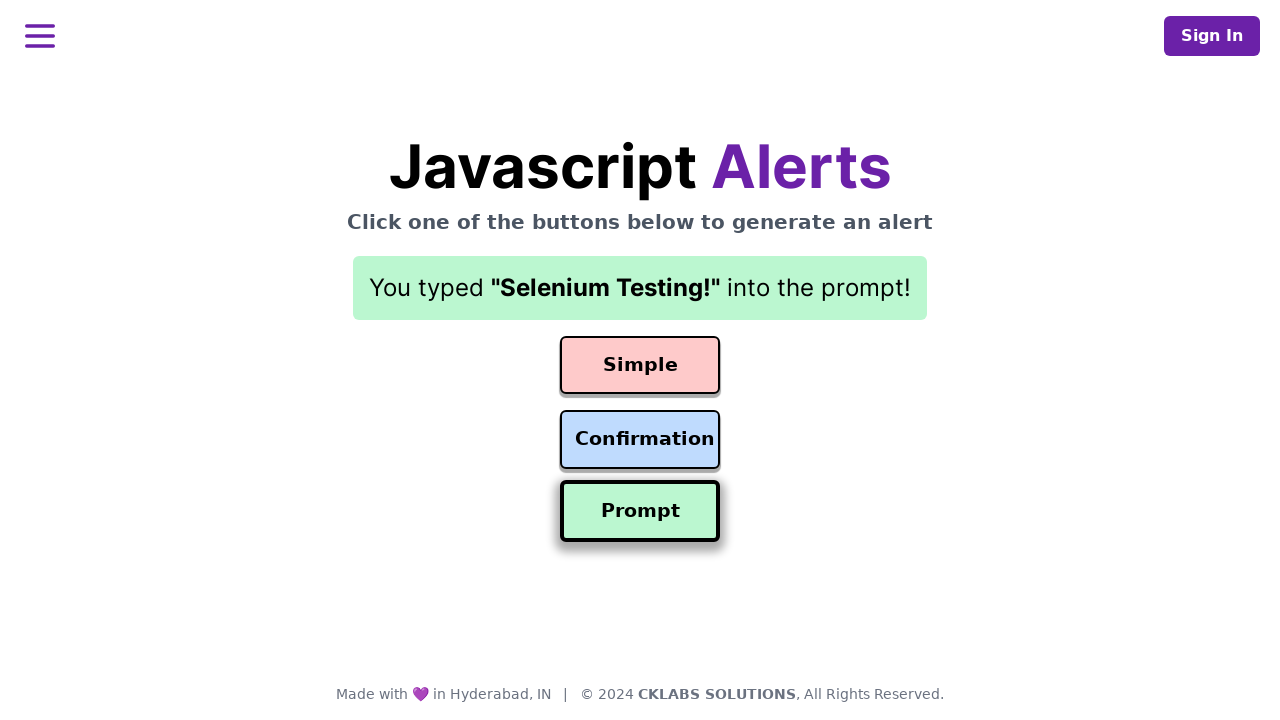

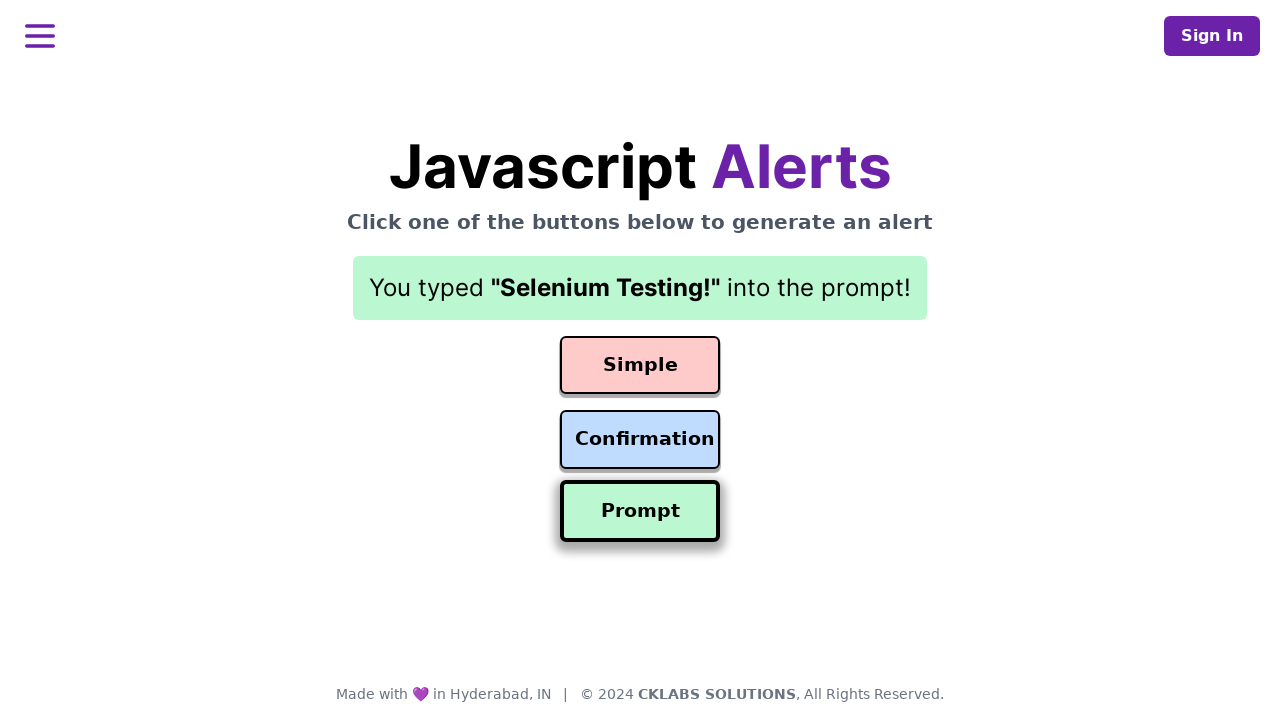